Tests clicking on the footer element of the Habr website to verify that clicking scrolls the element into view and performs the click action.

Starting URL: https://habr.com/ru/

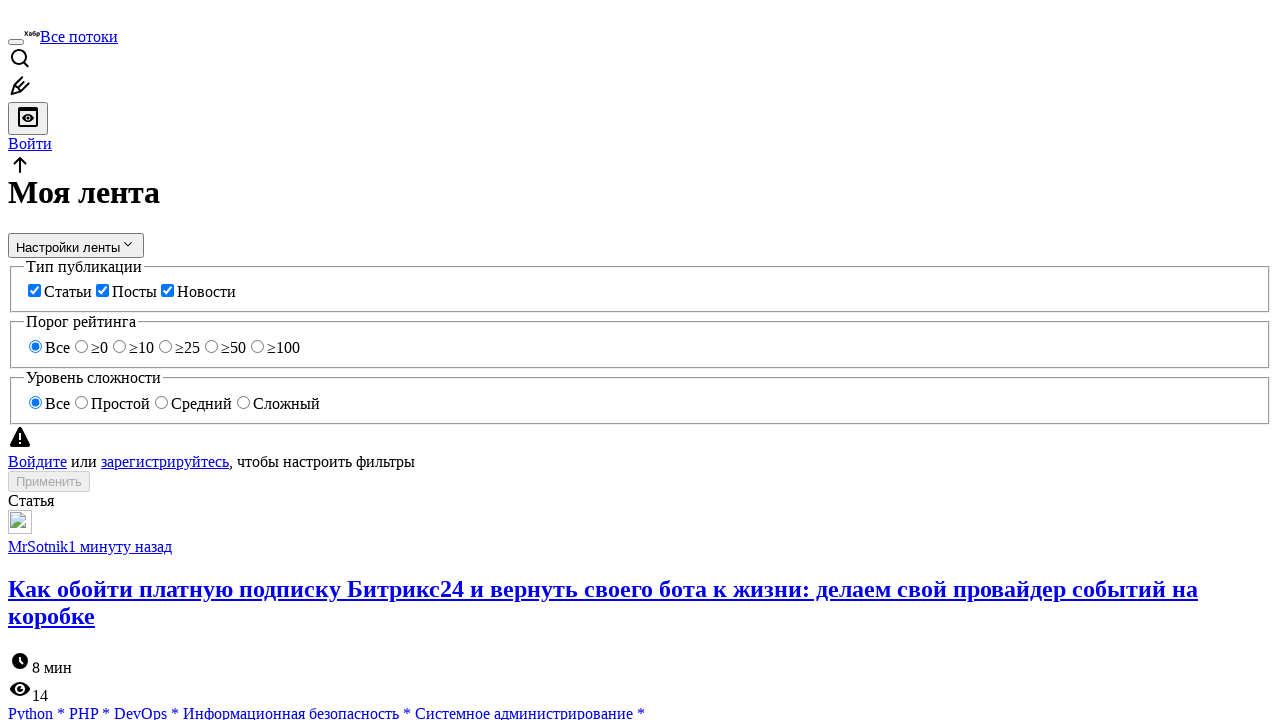

Navigated to Habr website homepage
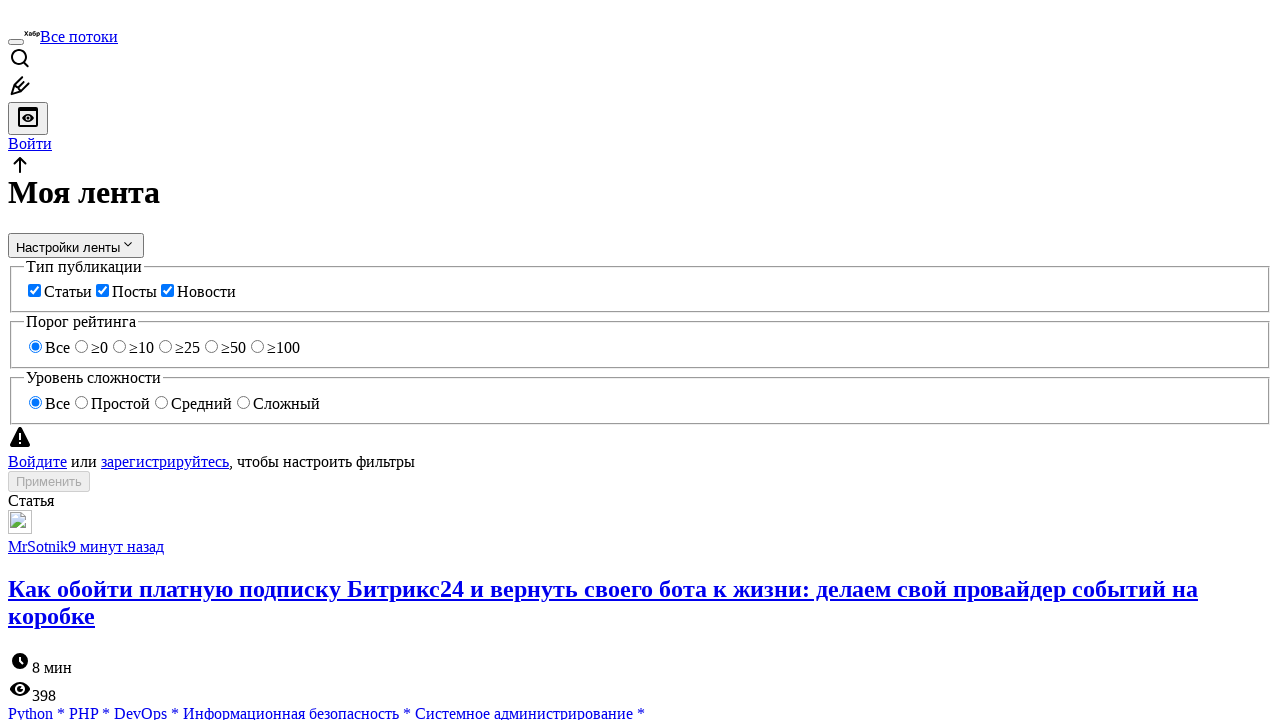

Clicked on footer element, scrolling it into view and performing the click action at (640, 360) on .footer
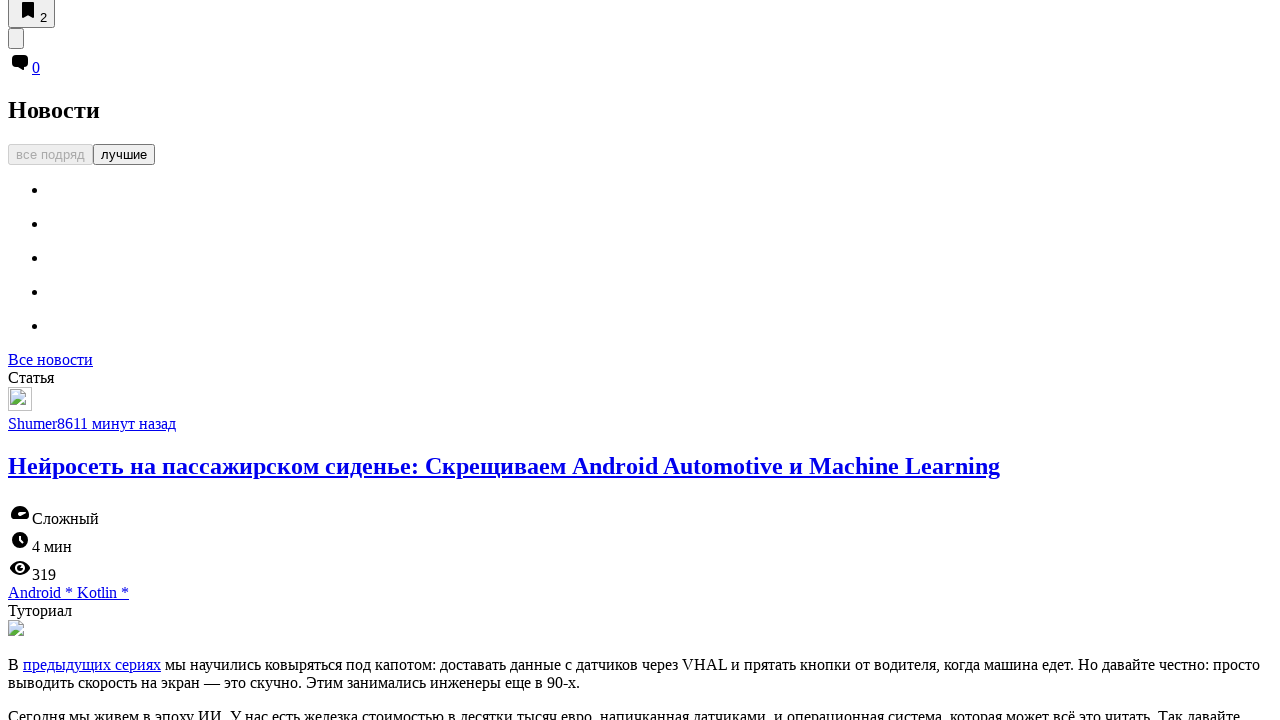

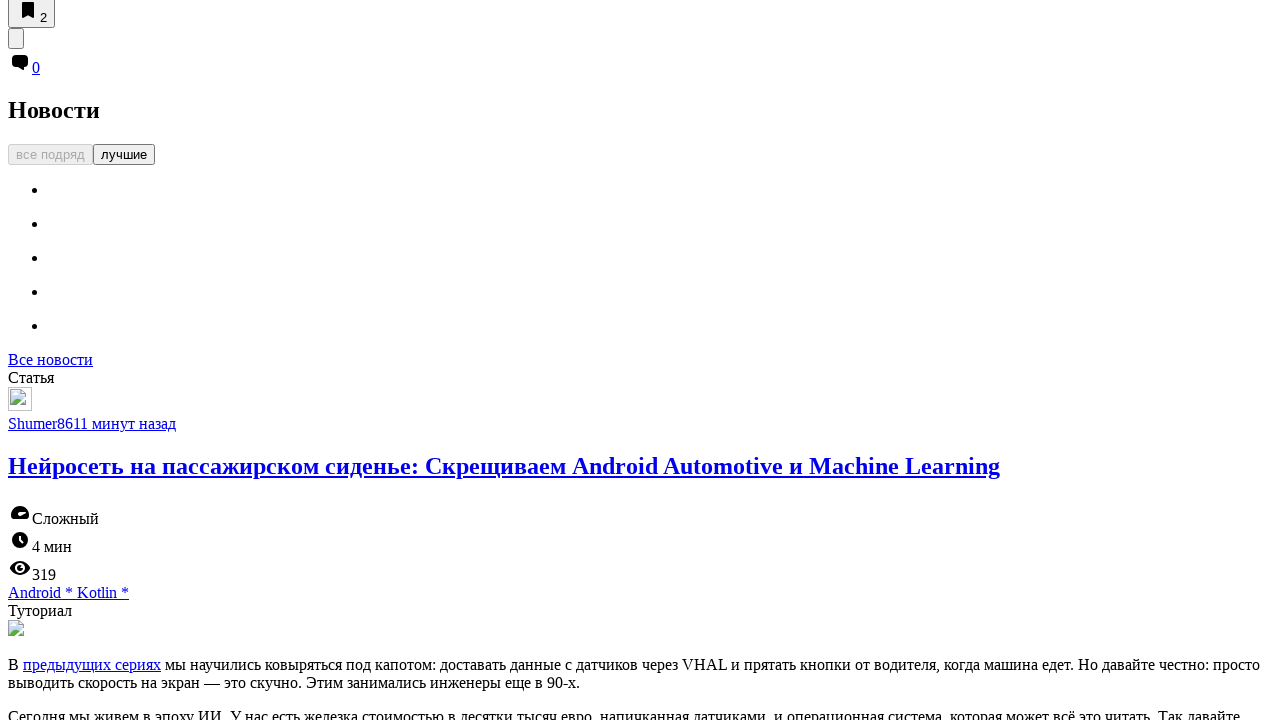